Verifies the English frontpage loads successfully and returns valid content

Starting URL: https://heroesoftime.online/FRONTPAGE/index_en.html

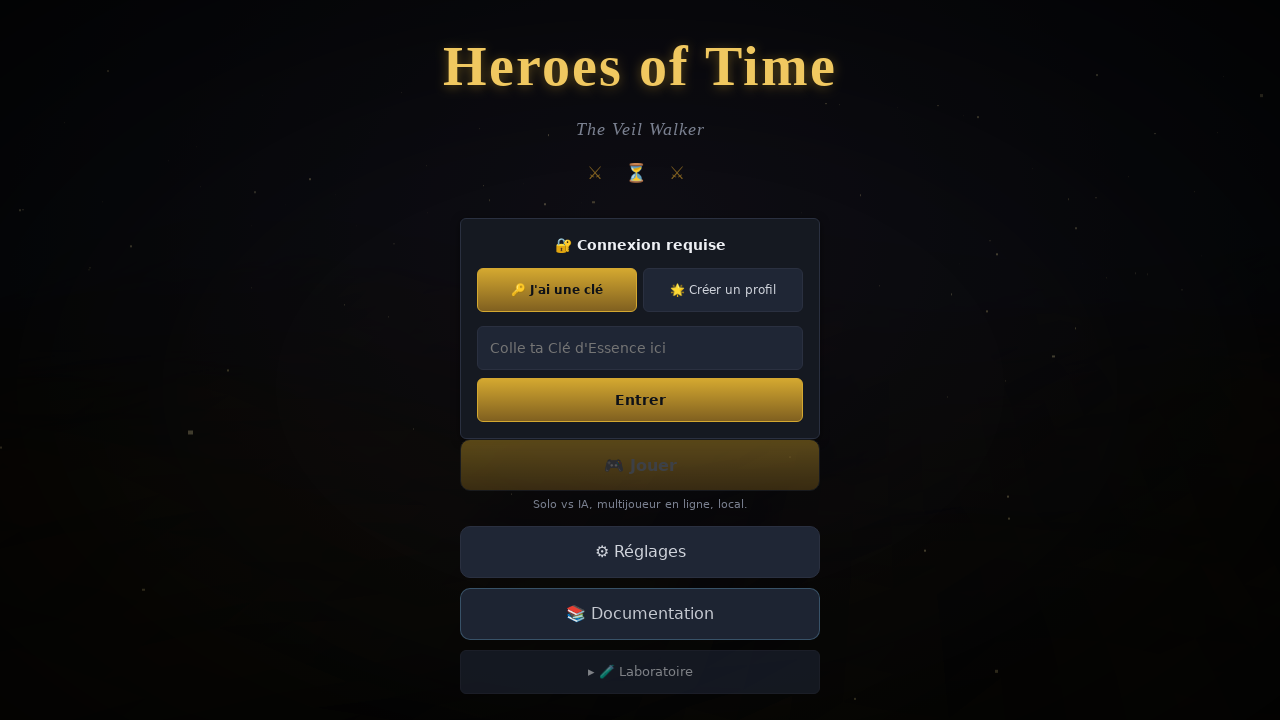

Waited for DOM content to load on English frontpage
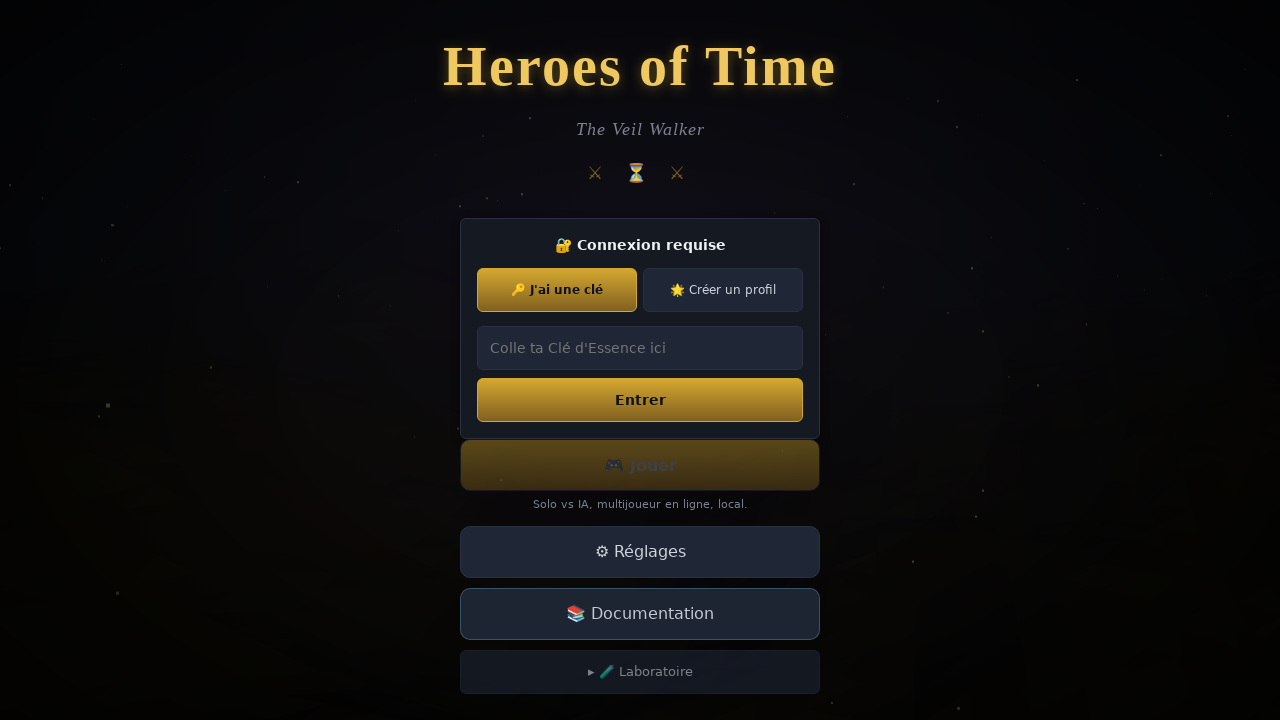

Verified page content is valid (length > 200 characters)
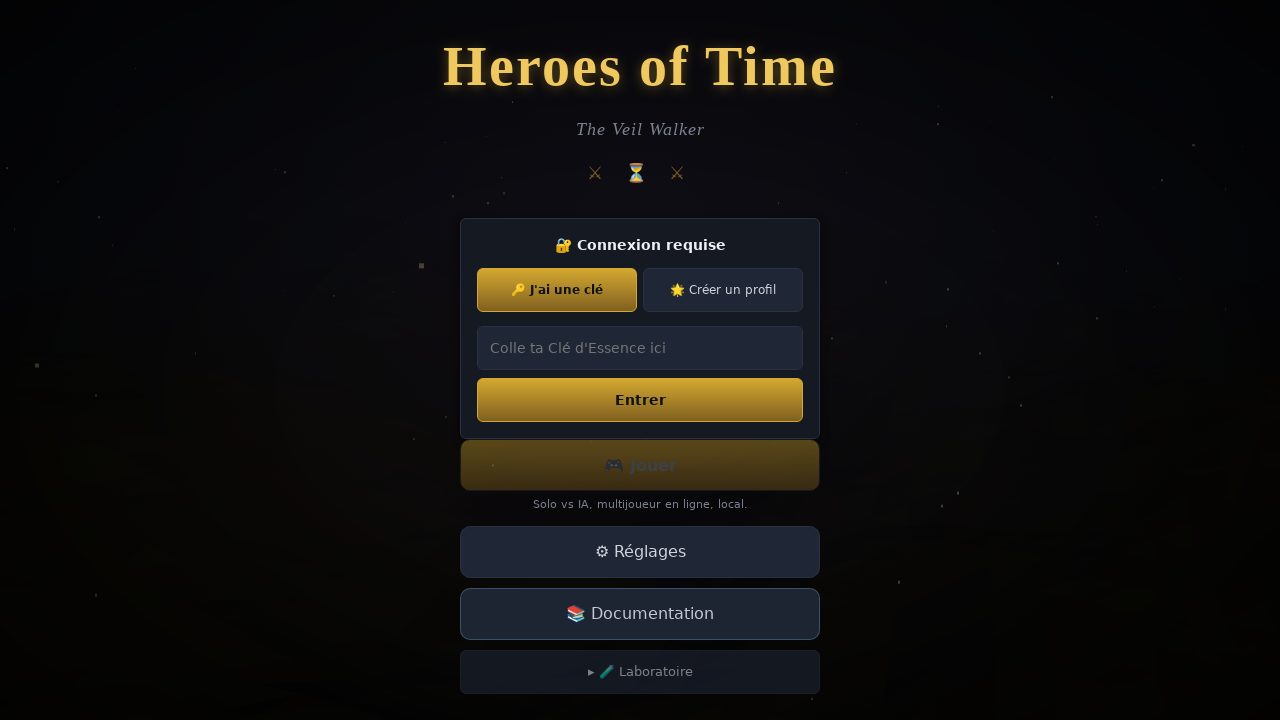

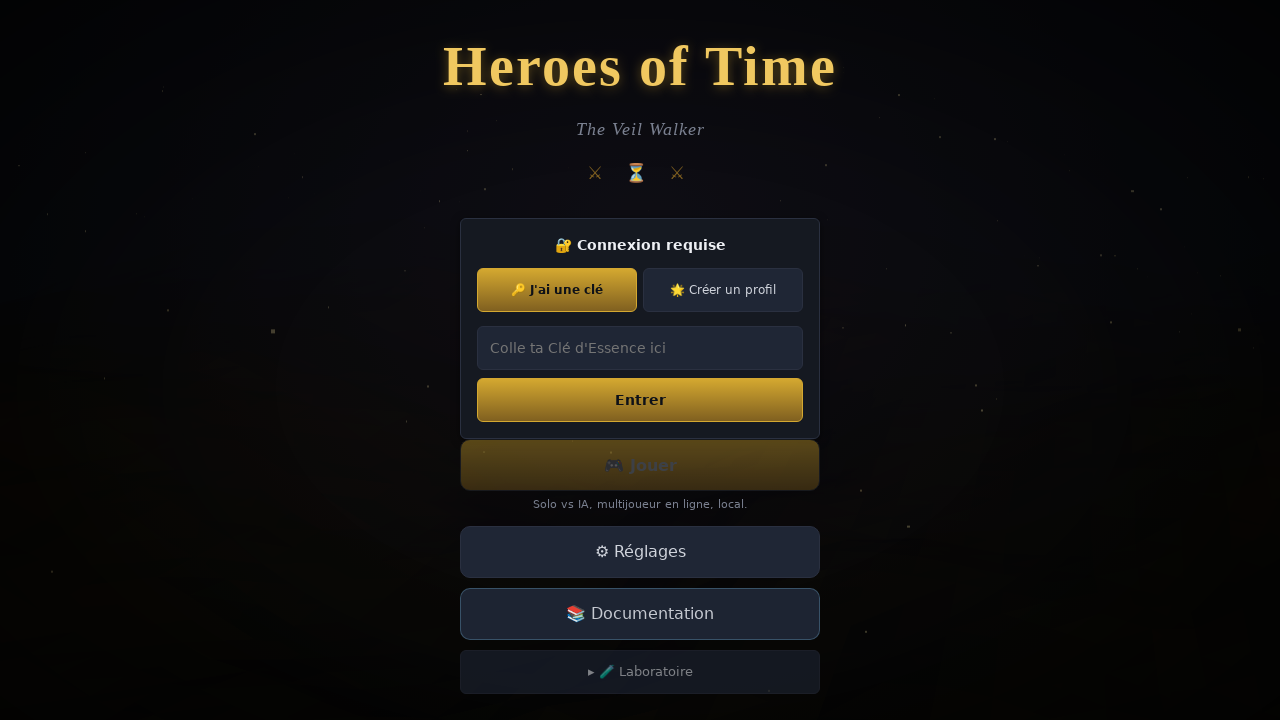